Demonstrates various browser automation capabilities on a demo text-box form including filling a username field, clicking submit, handling alerts, scrolling to elements, and reloading the page.

Starting URL: https://demoqa.com/text-box

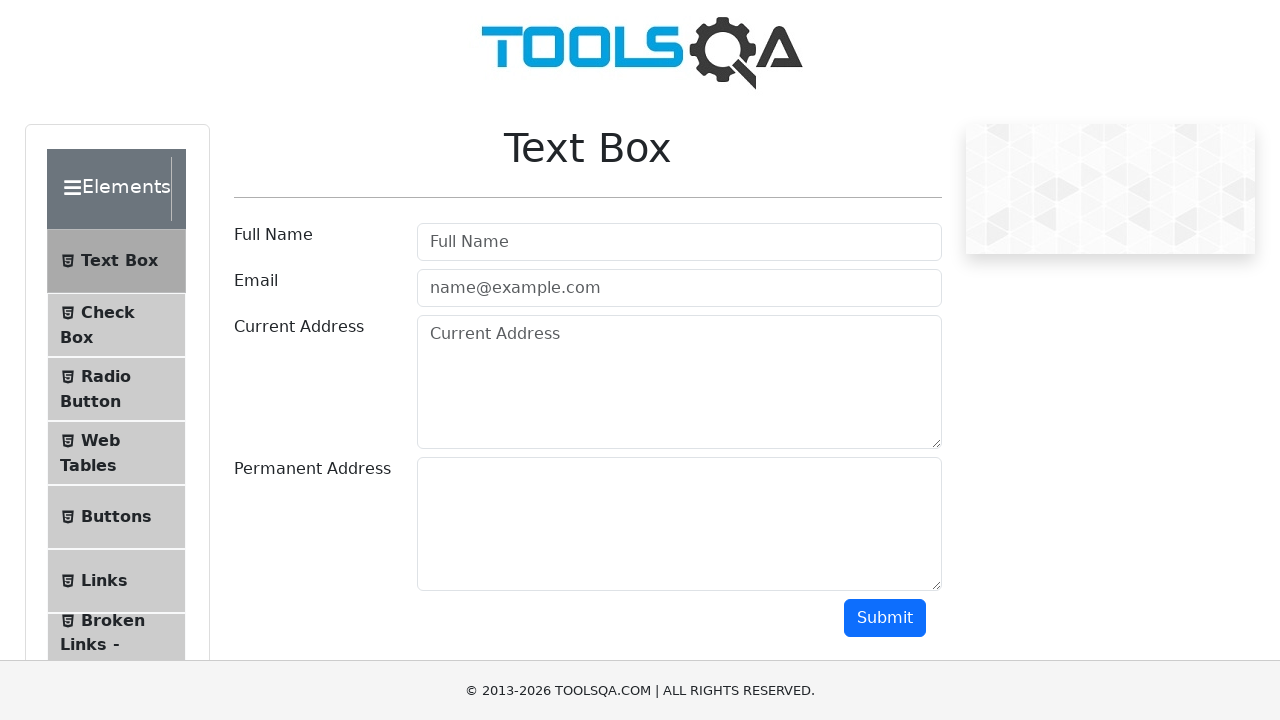

Filled username field with 'Hema Binekar' on input#userName
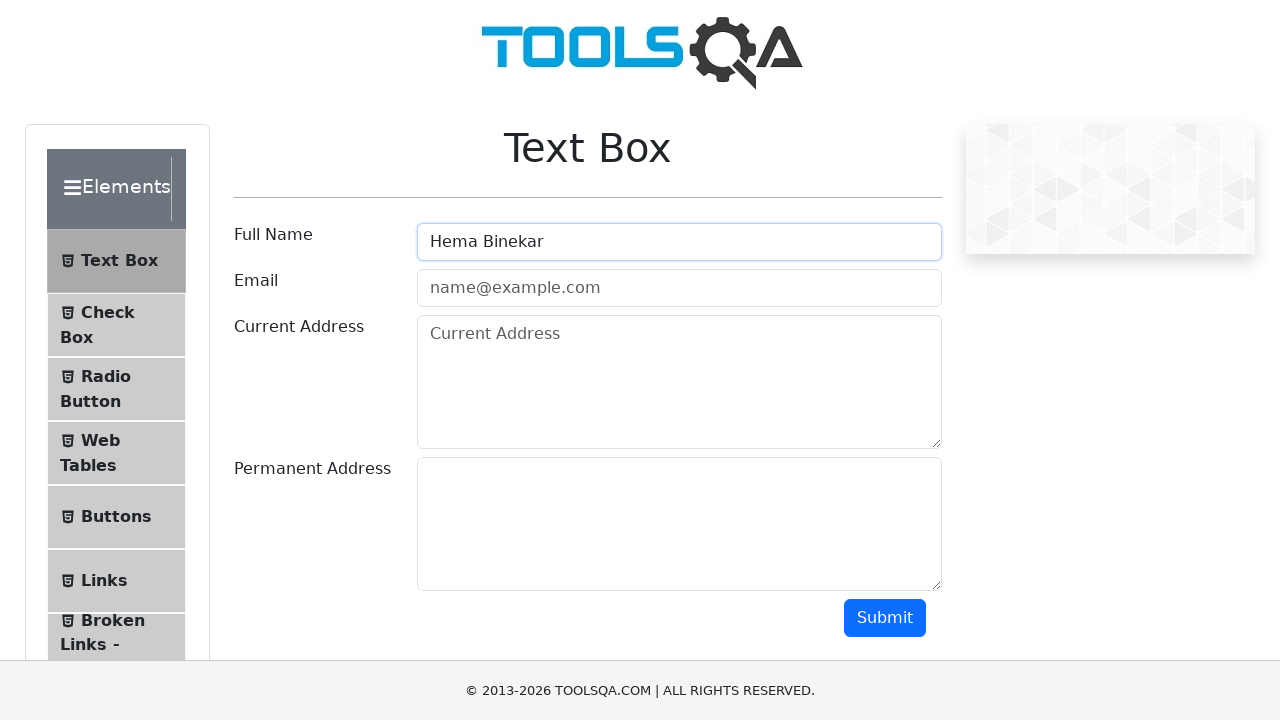

Clicked the submit button at (885, 618) on button#submit
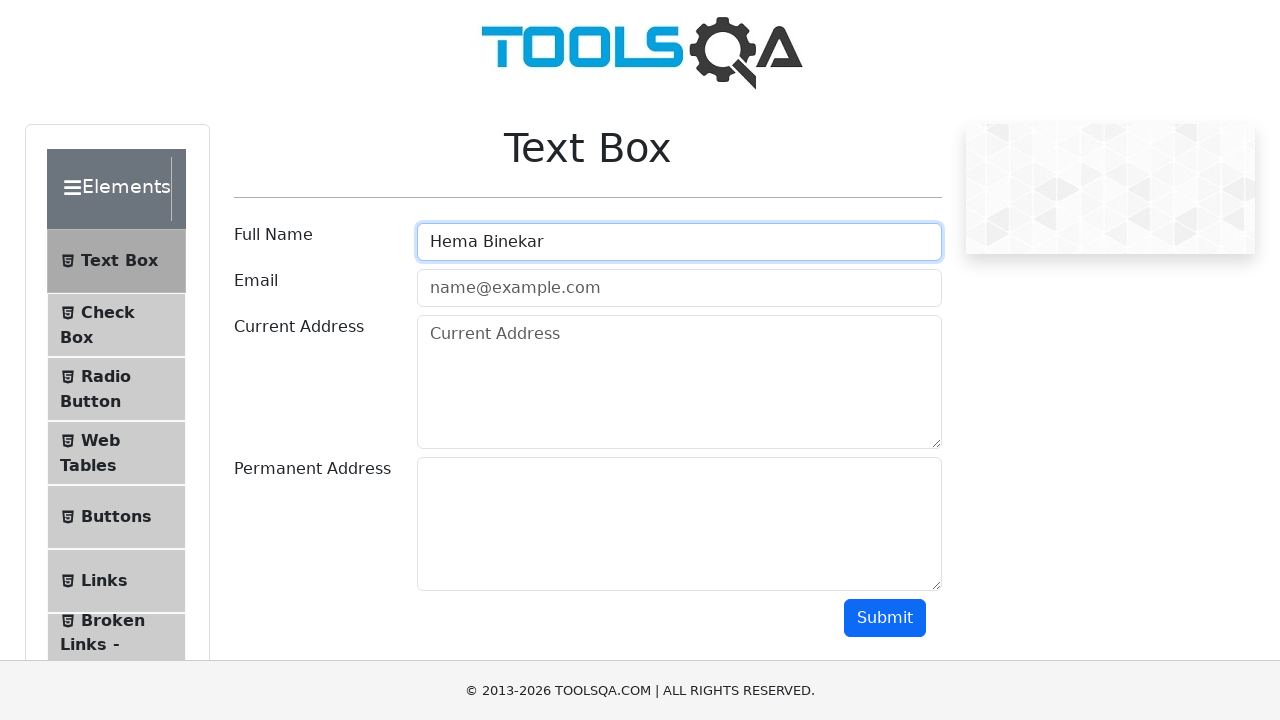

Set up dialog handler to accept alerts
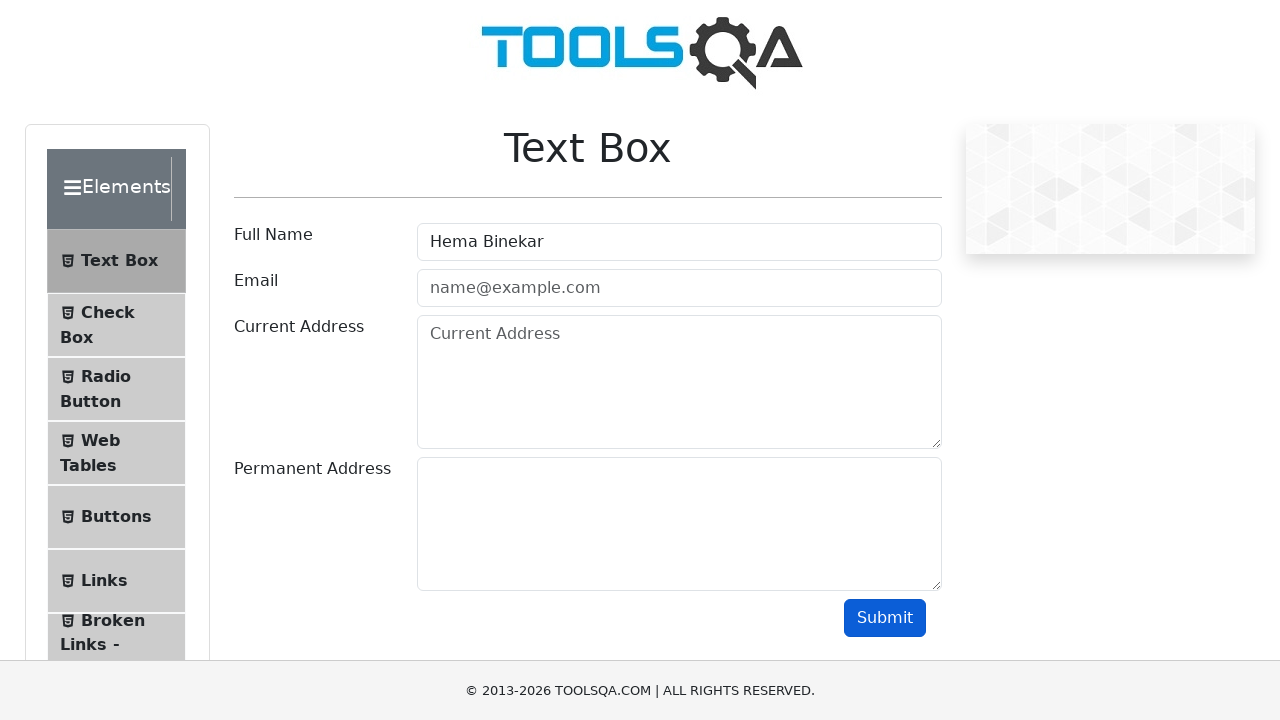

Triggered and accepted alert dialog with welcome message
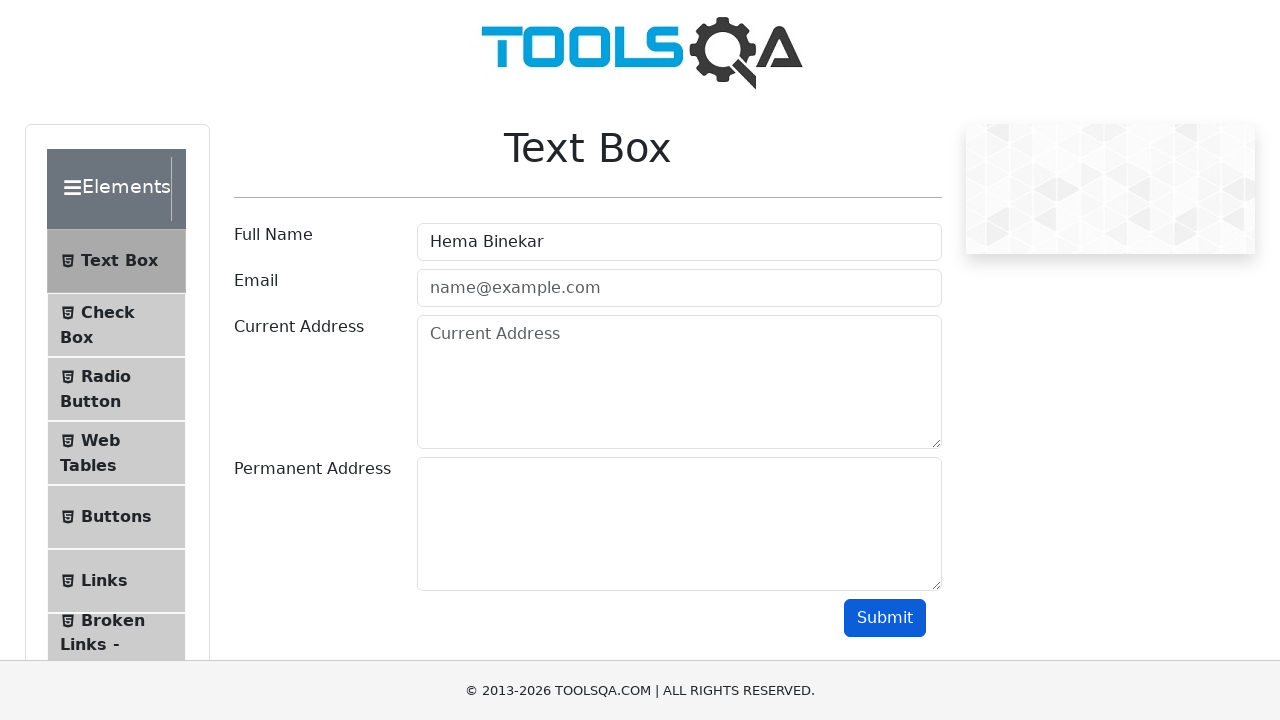

Retrieved domain name: demoqa.com
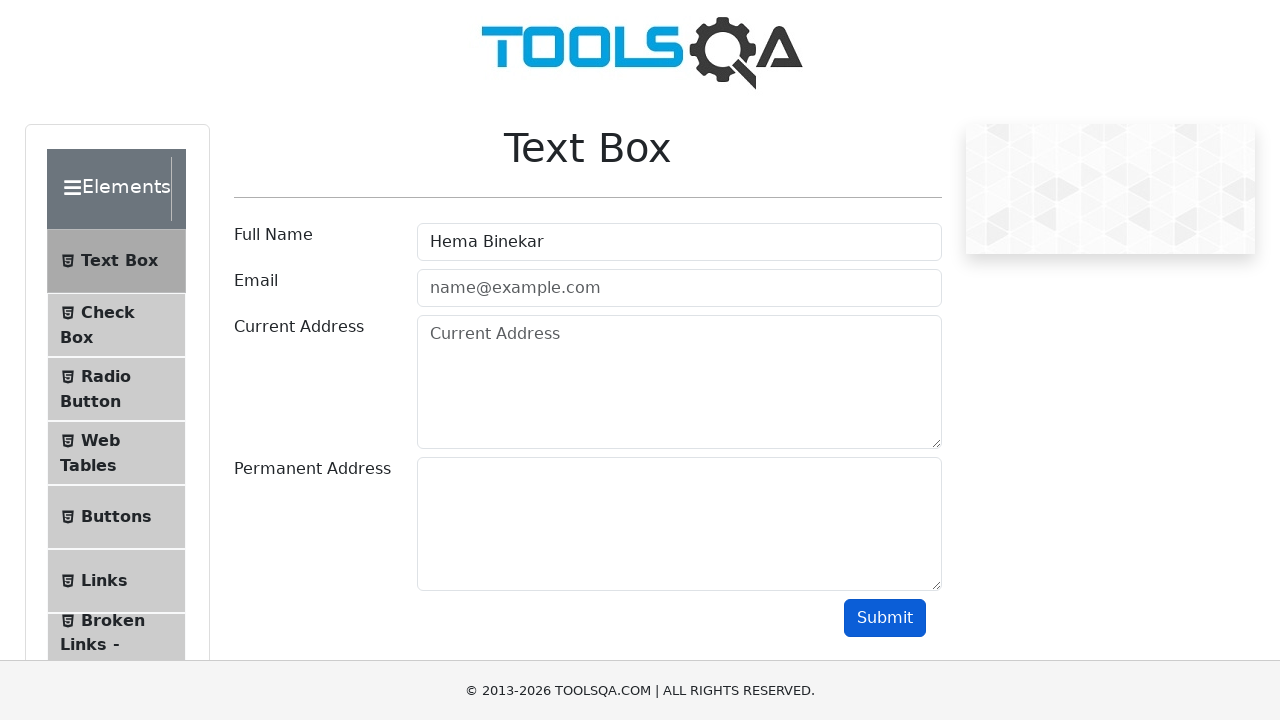

Retrieved page URL: https://demoqa.com/text-box
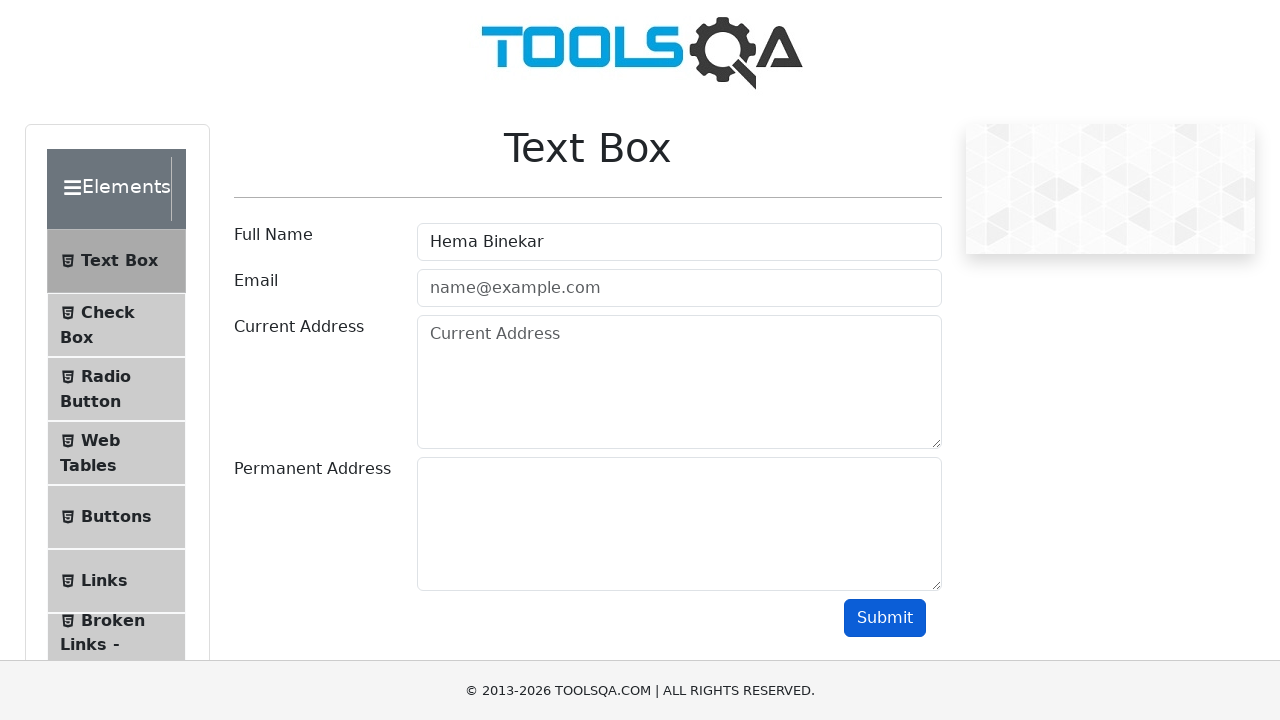

Retrieved page title: demosite
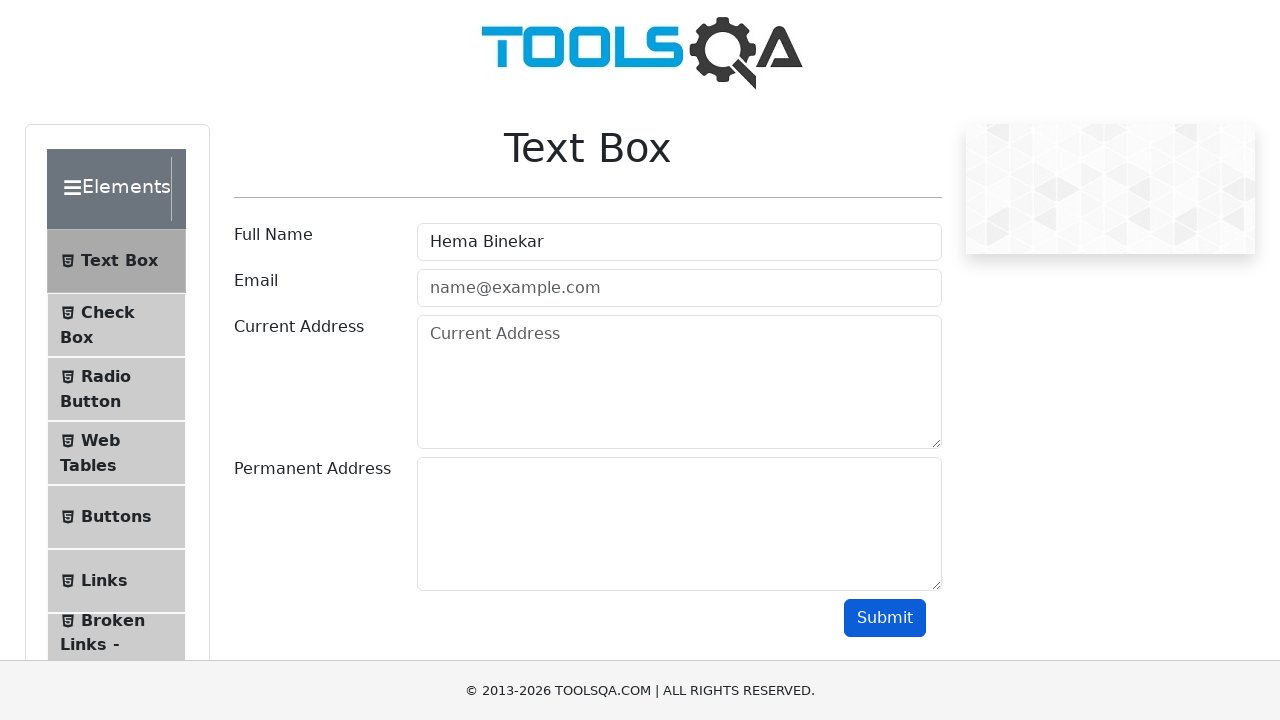

Scrolled to the Check Box element
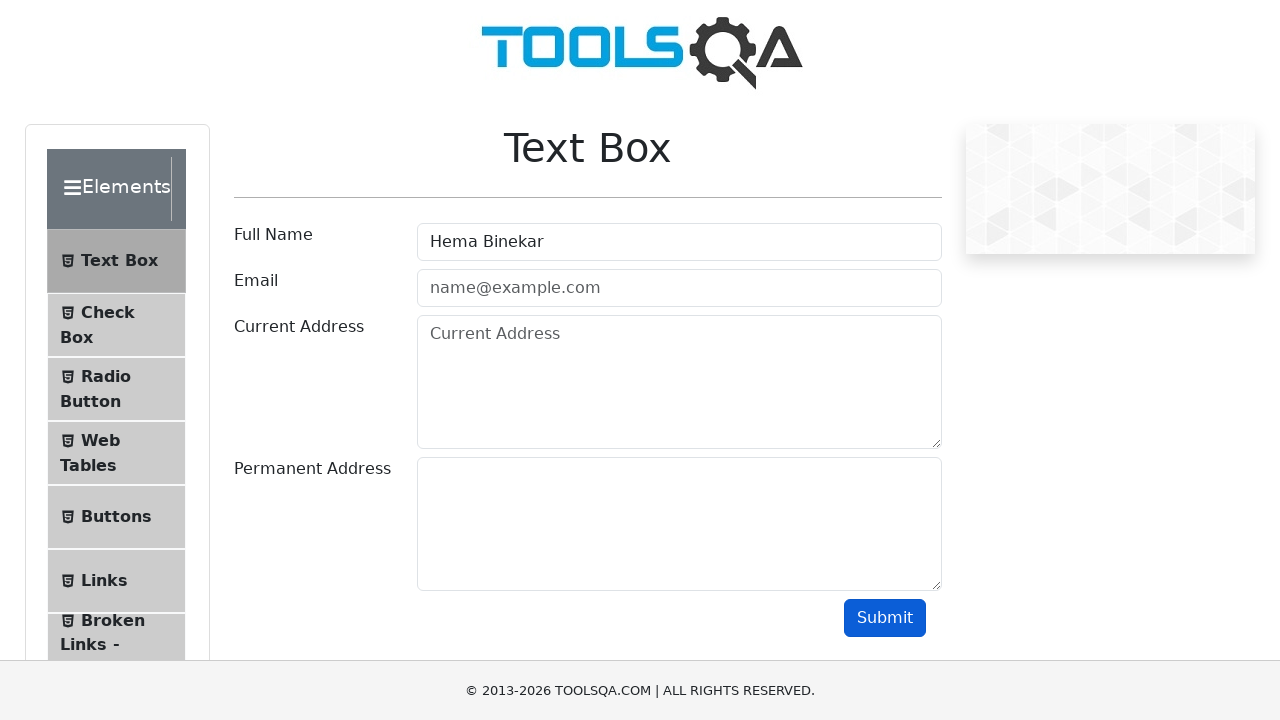

Reloaded the page
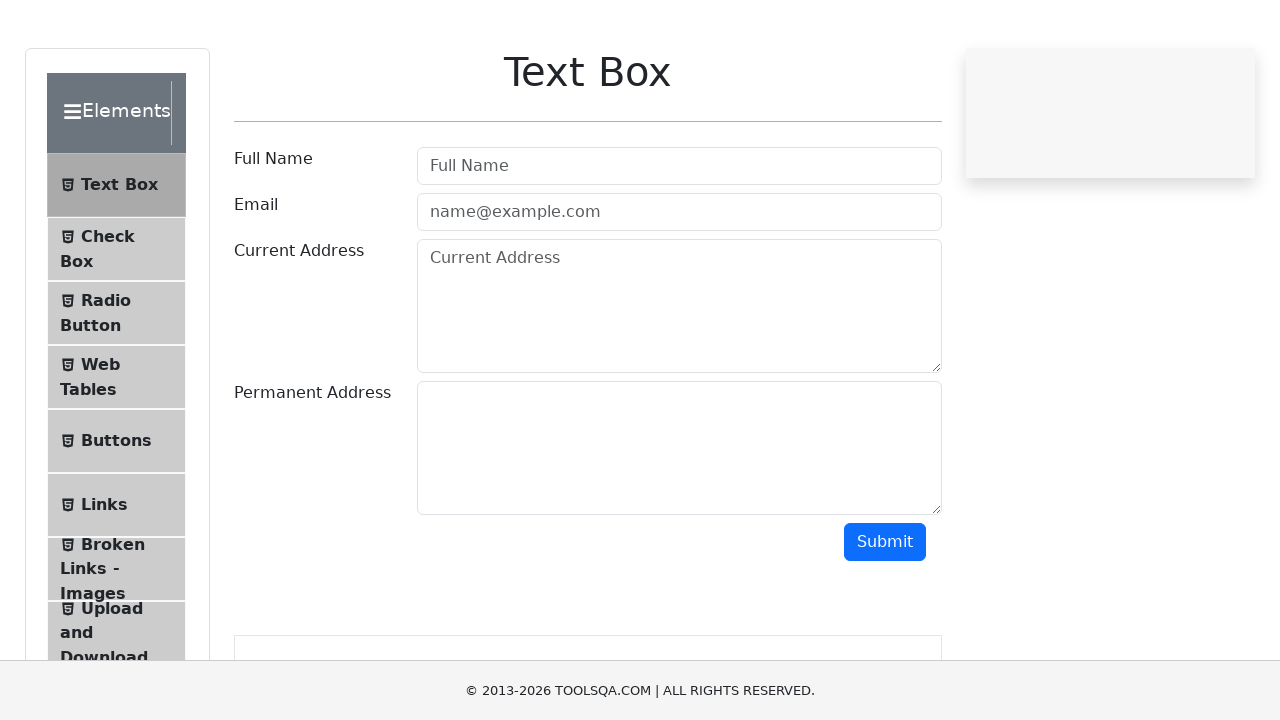

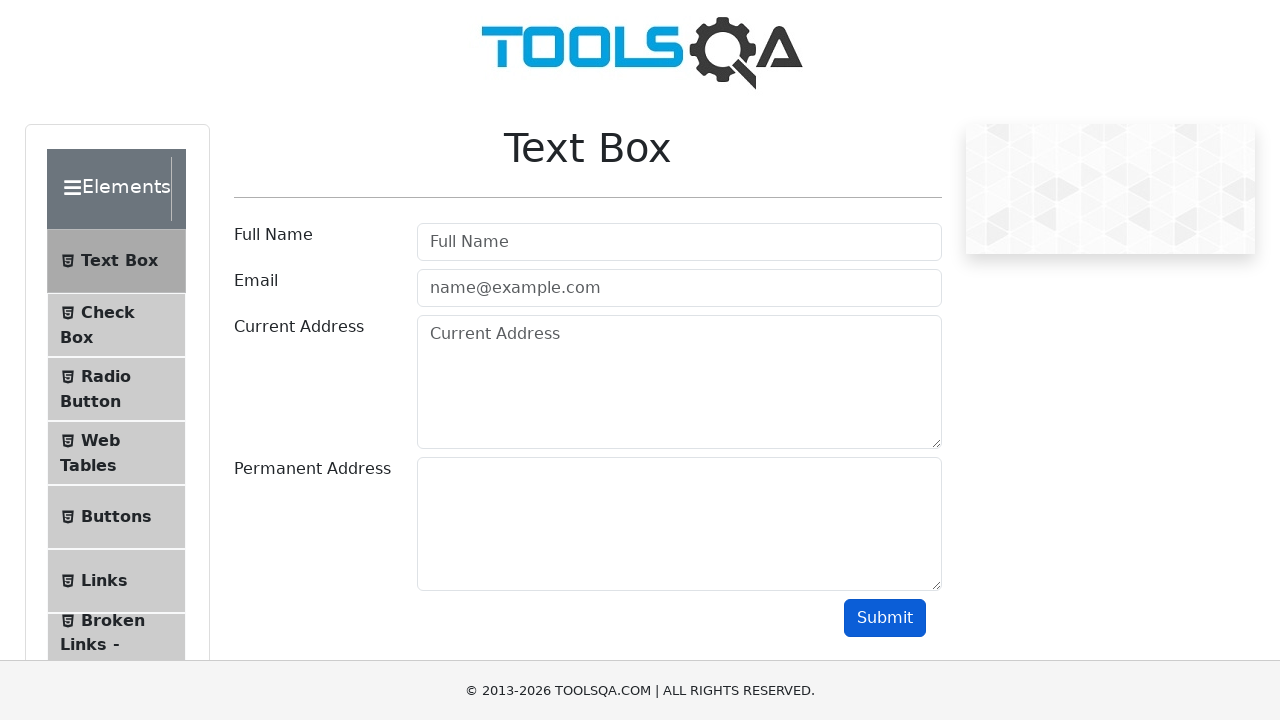